Tests adding products to cart on a grocery store page by searching for specific vegetables (Carrot, Cucumber, Brocolli, Beetroot) and clicking their "Add to Cart" buttons

Starting URL: https://rahulshettyacademy.com/seleniumPractise/#/

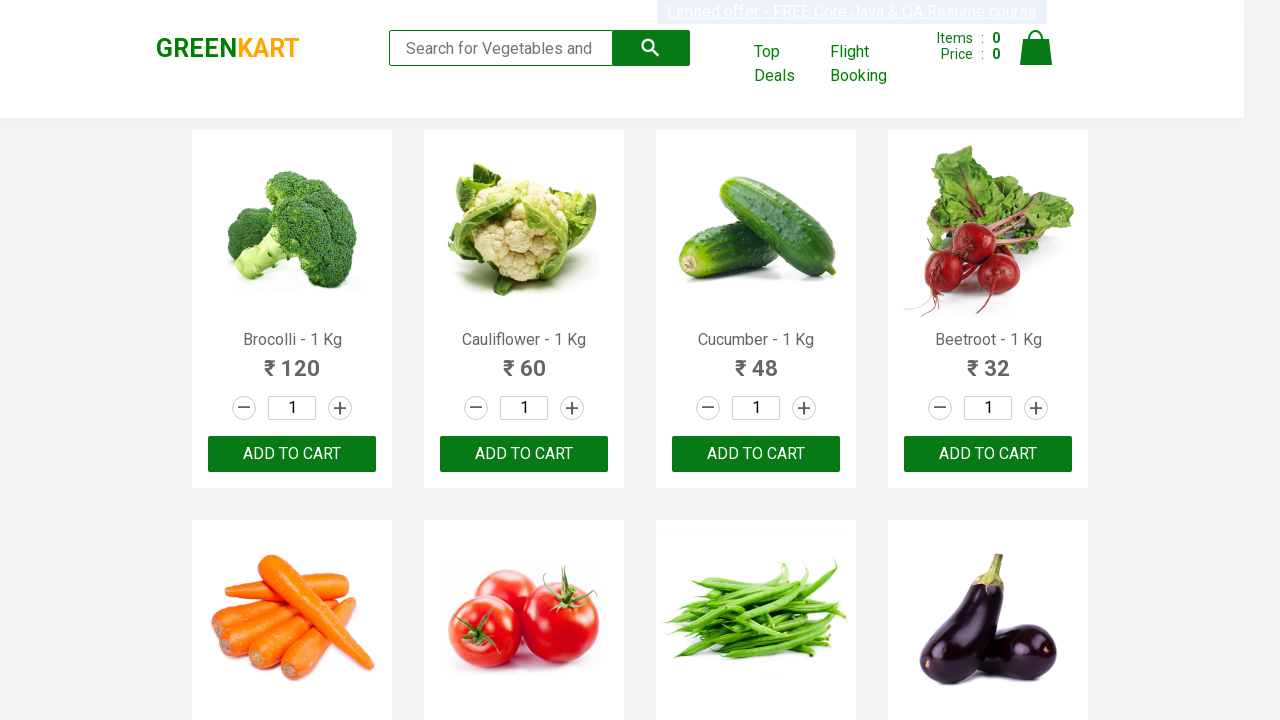

Waited for product names to load on the grocery store page
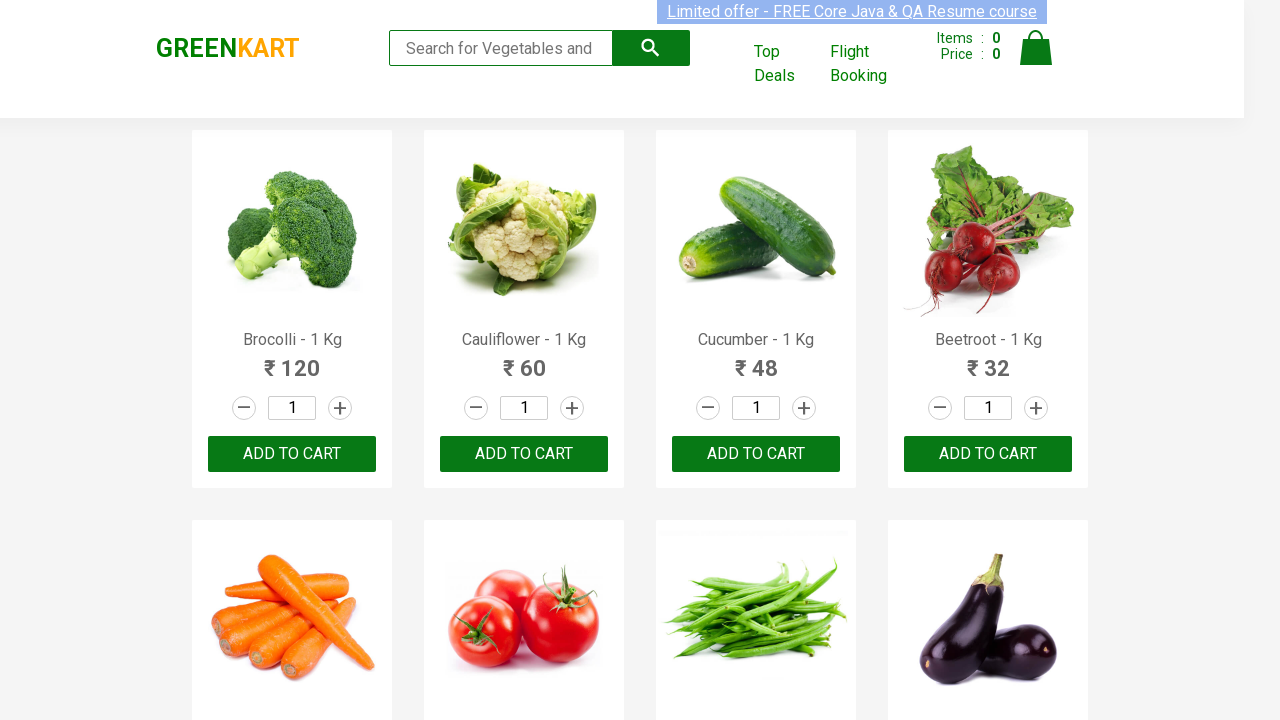

Retrieved all product names from the page
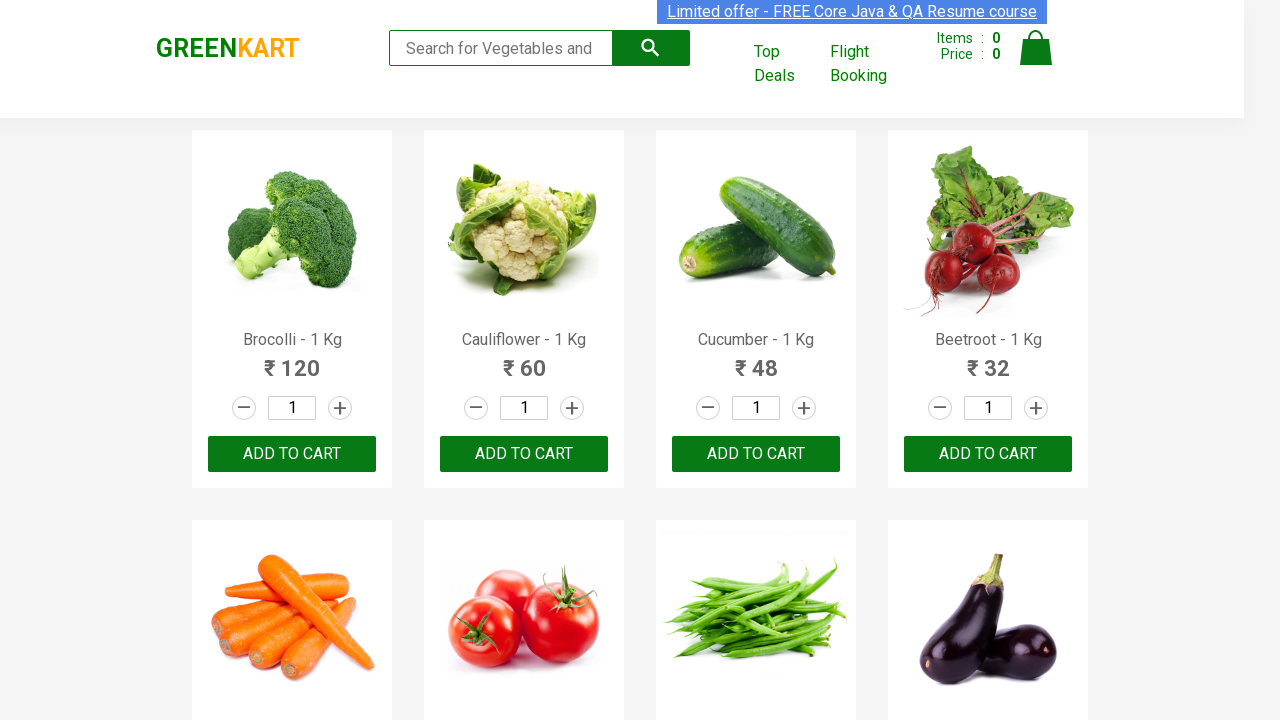

Clicked 'Add to Cart' button for Brocolli at (292, 454) on xpath=//div[@class='product-action']/button >> nth=0
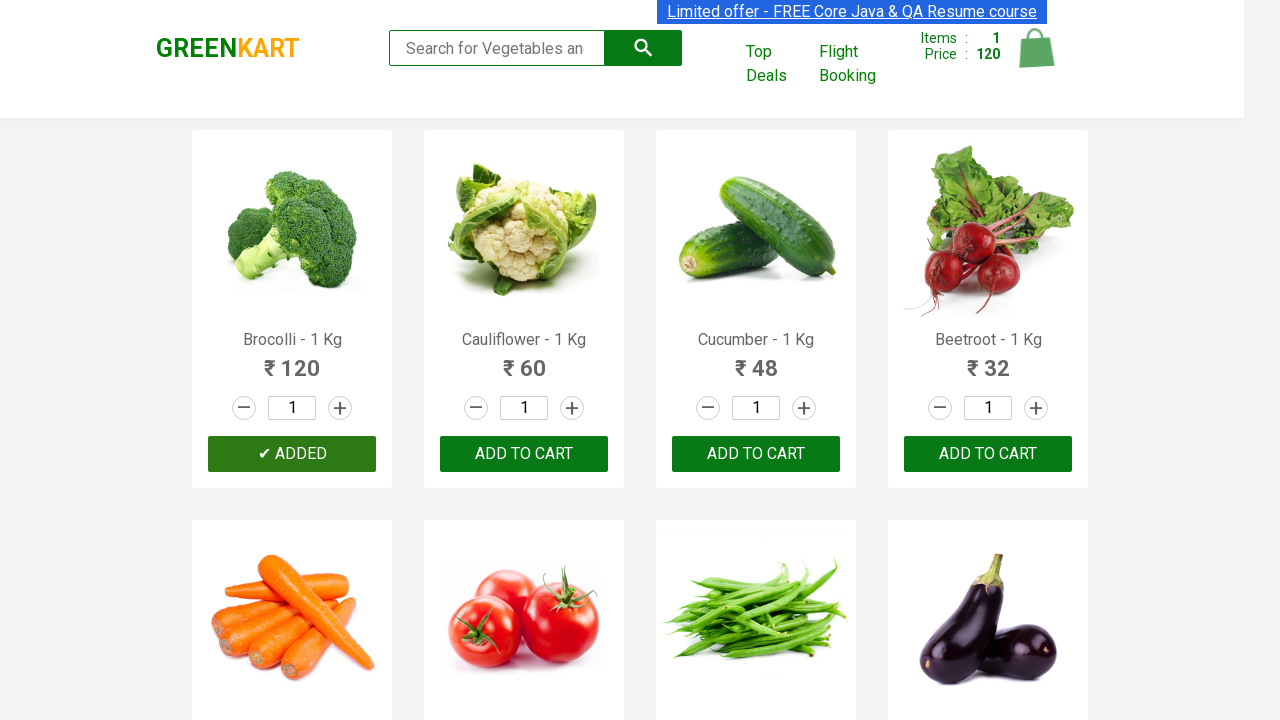

Clicked 'Add to Cart' button for Cucumber at (756, 454) on xpath=//div[@class='product-action']/button >> nth=2
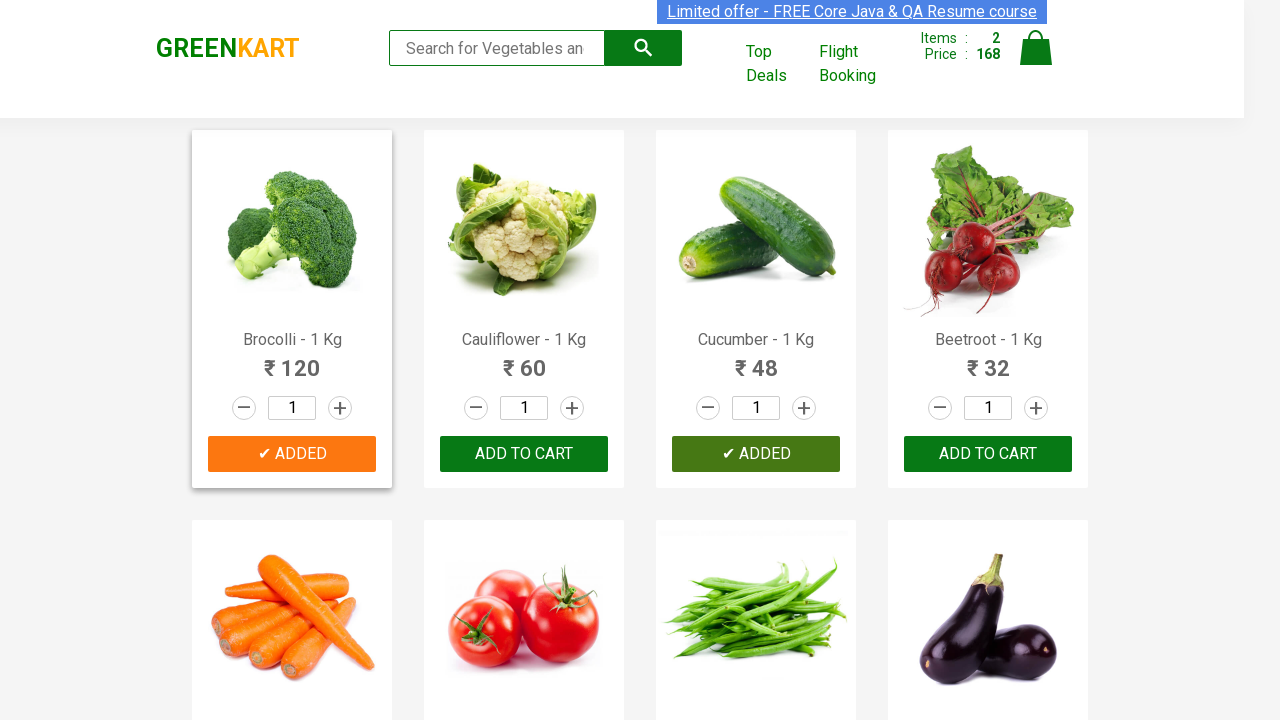

Clicked 'Add to Cart' button for Beetroot at (988, 454) on xpath=//div[@class='product-action']/button >> nth=3
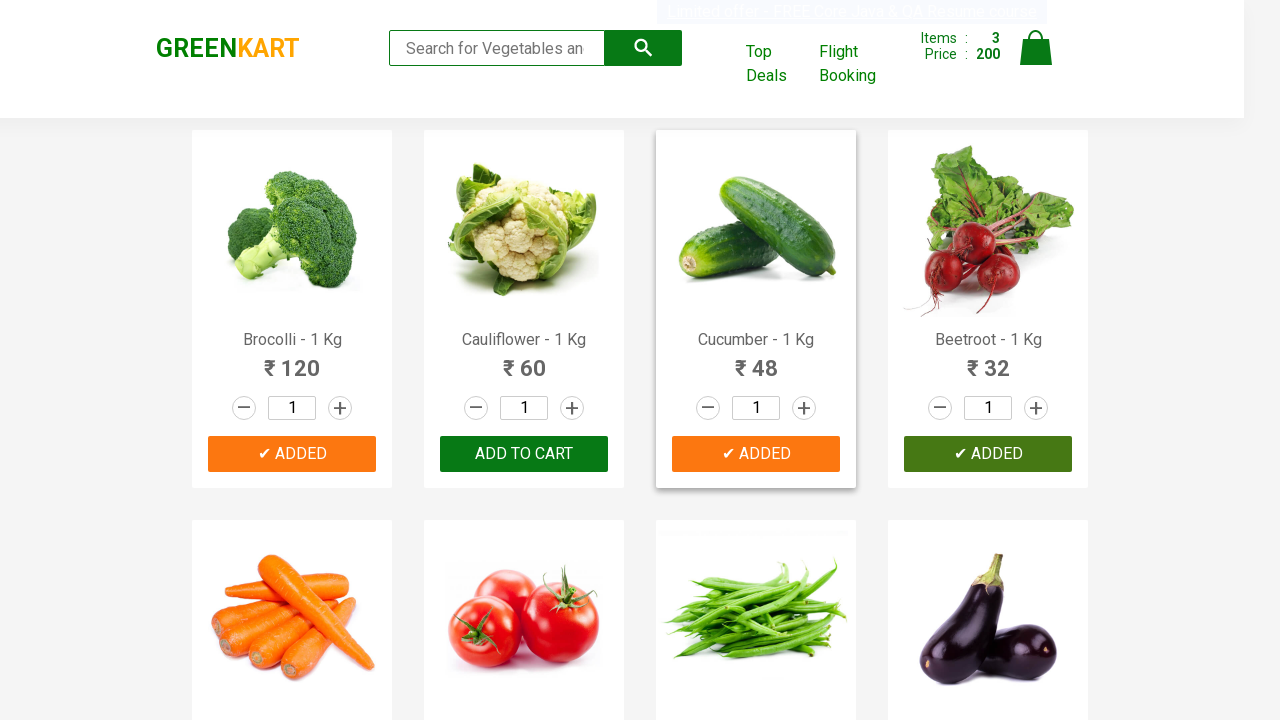

Clicked 'Add to Cart' button for Carrot at (292, 360) on xpath=//div[@class='product-action']/button >> nth=4
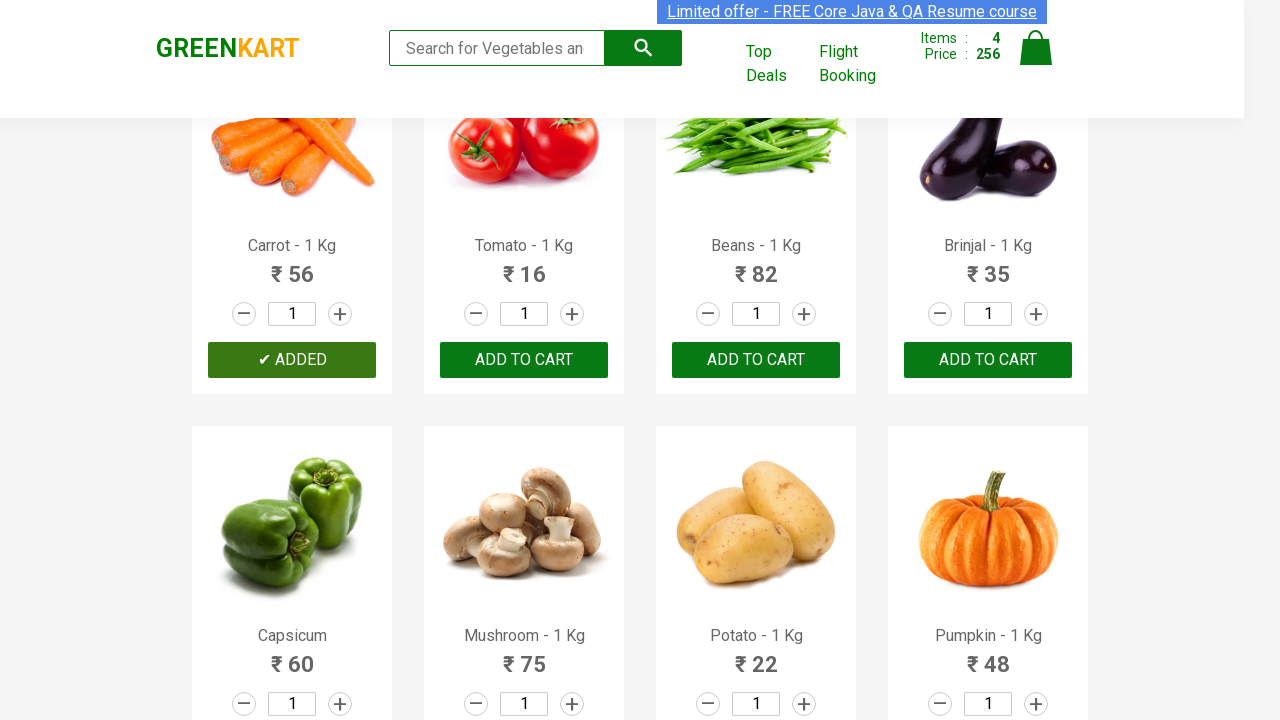

Waited for cart to update after adding all items
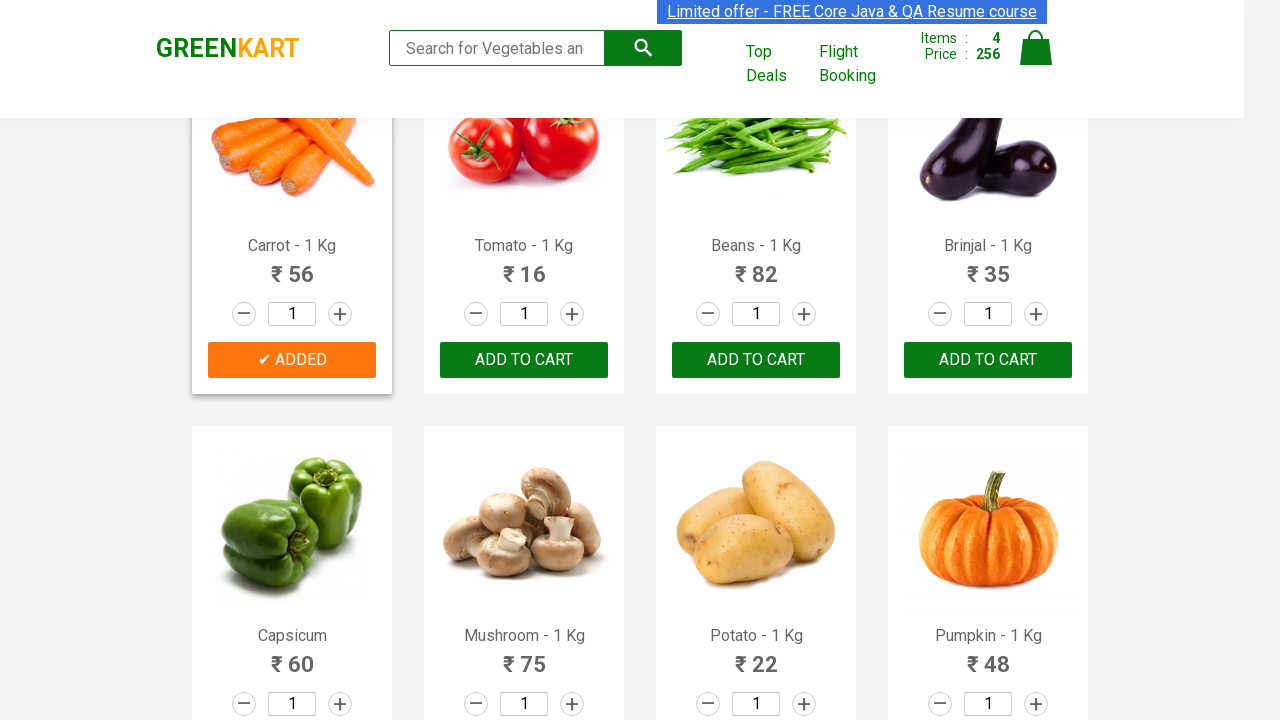

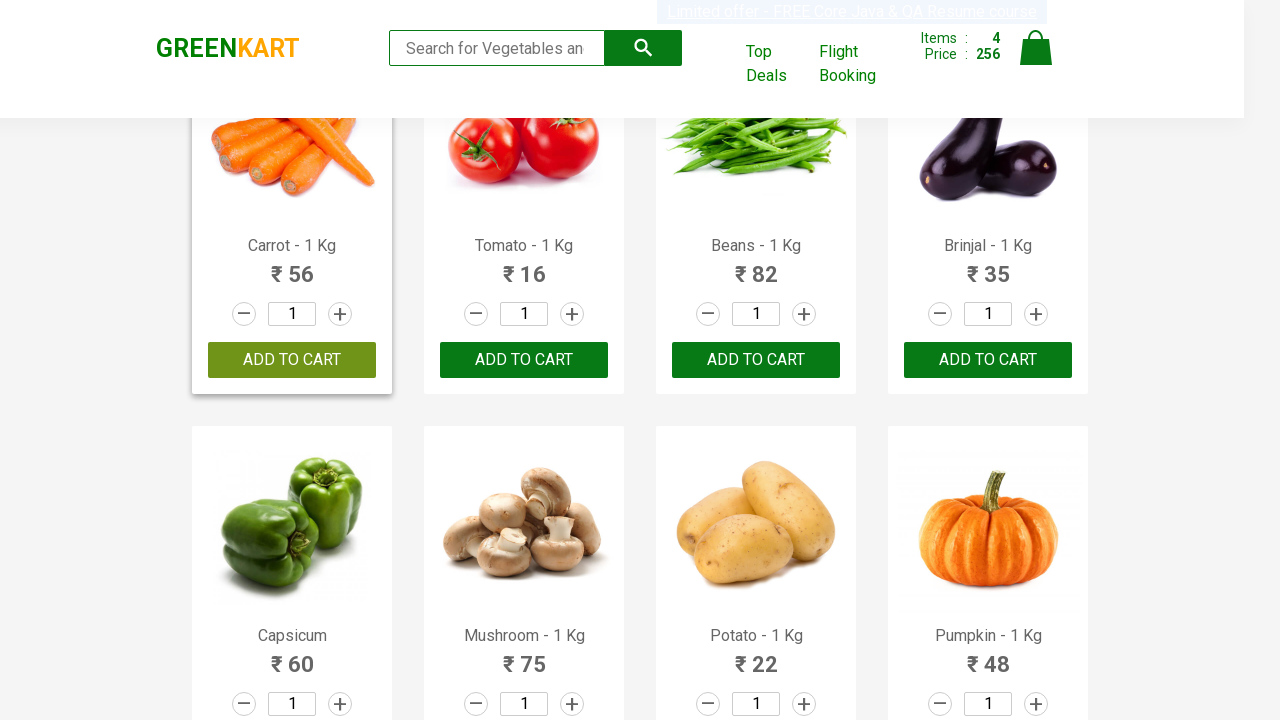